Navigates to an automation practice page and verifies the page loads successfully

Starting URL: https://rahulshettyacademy.com/AutomationPractice/

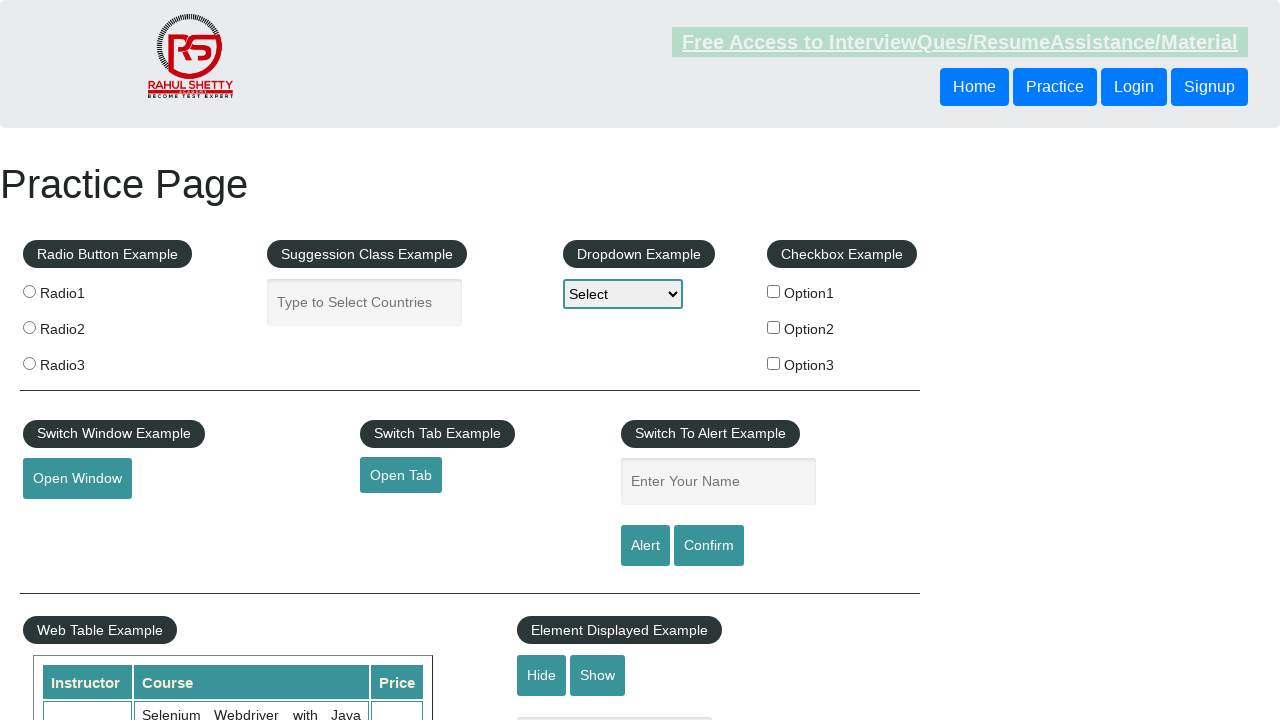

Waited for page to reach networkidle state
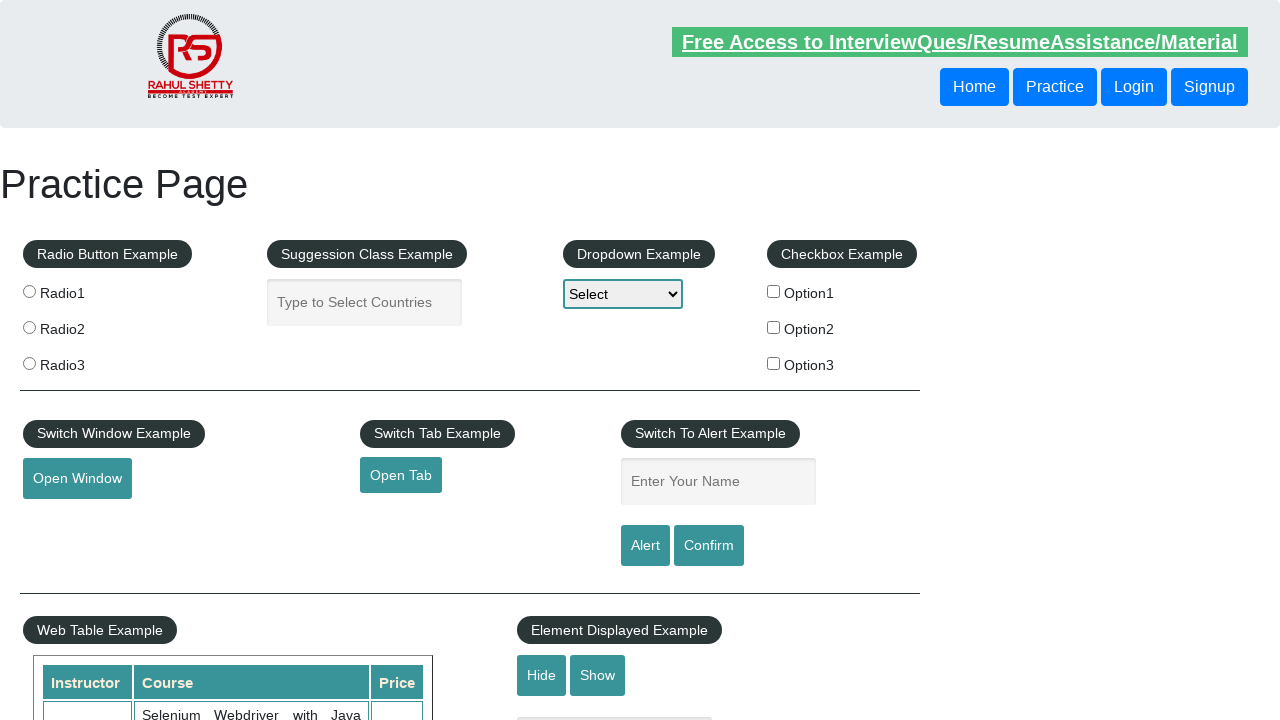

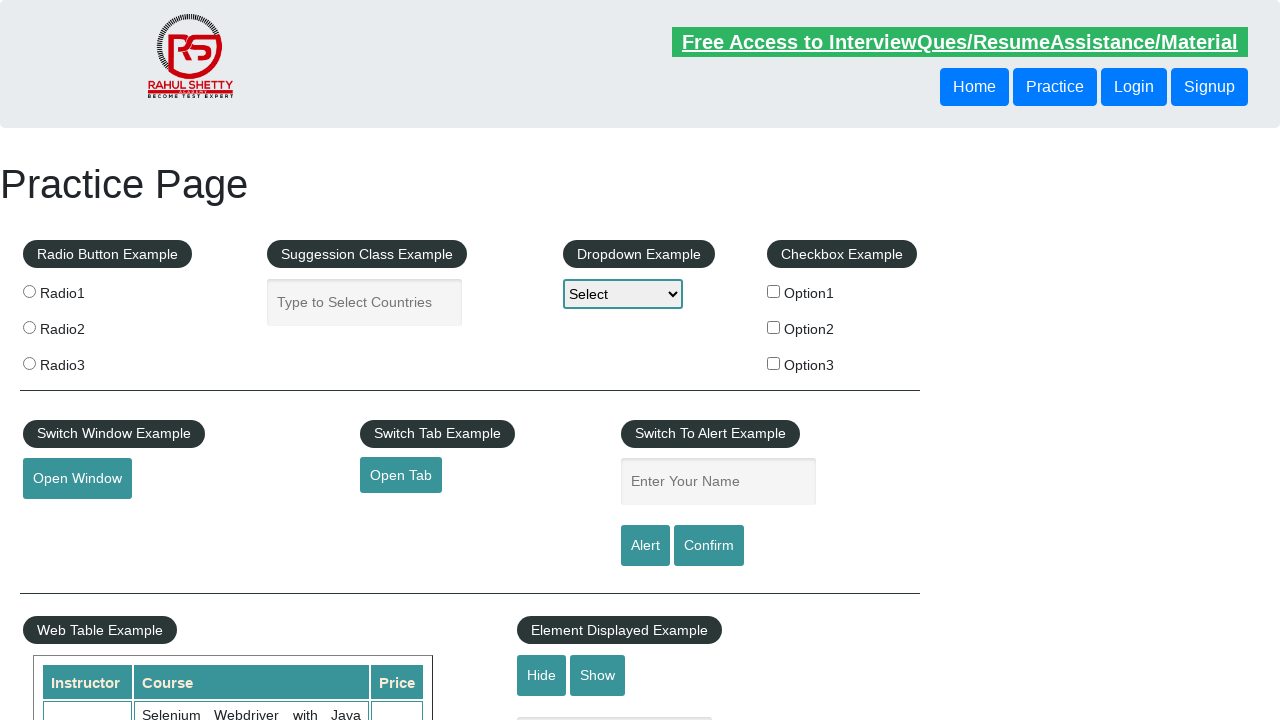